Tests mouse operations on a demo site by finding main menu elements and performing a right-click (context click) on the second menu option to demonstrate Actions class functionality.

Starting URL: https://www.globalsqa.com/demo-site/

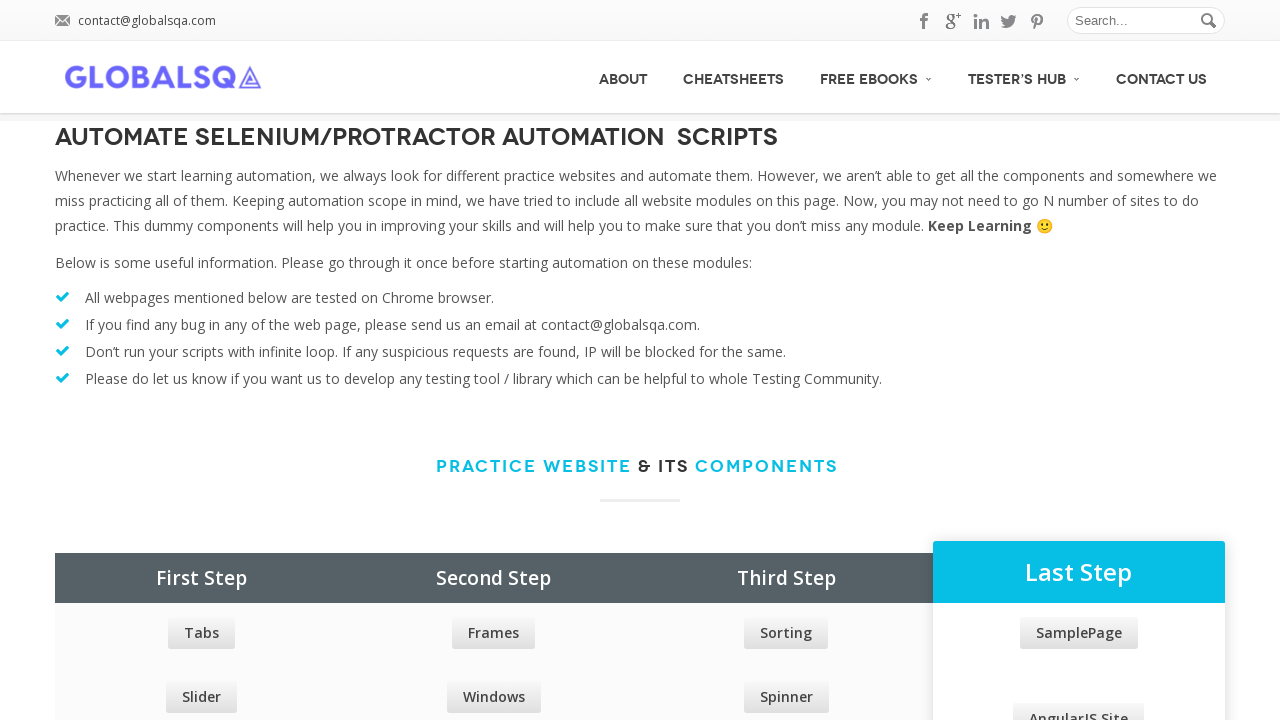

Waited for main menu to be visible
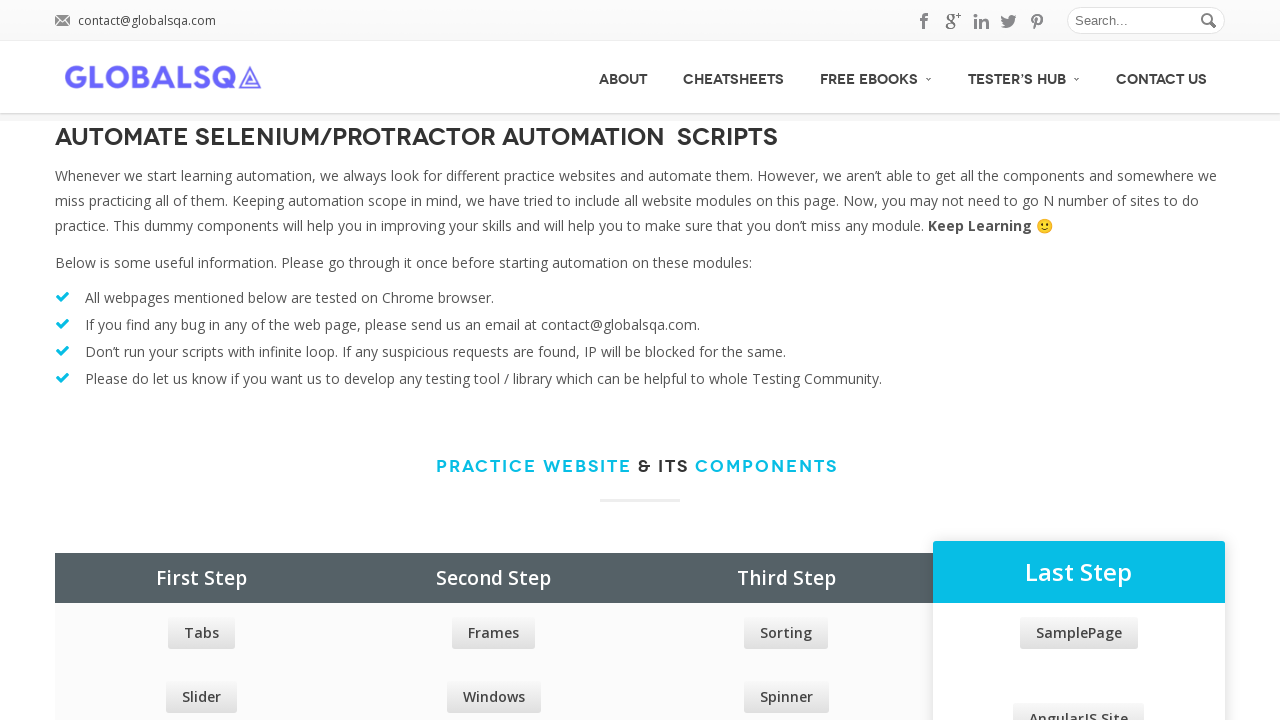

Located all main menu elements
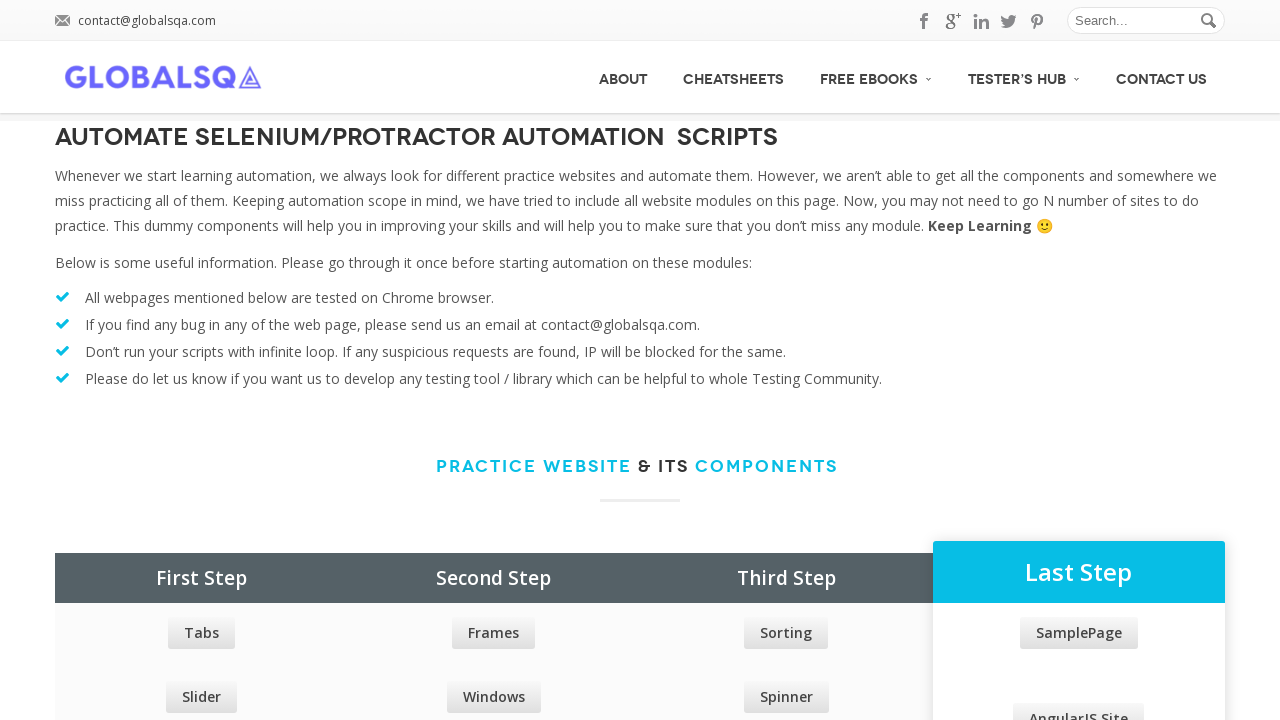

Counted main menu options: 5 items found
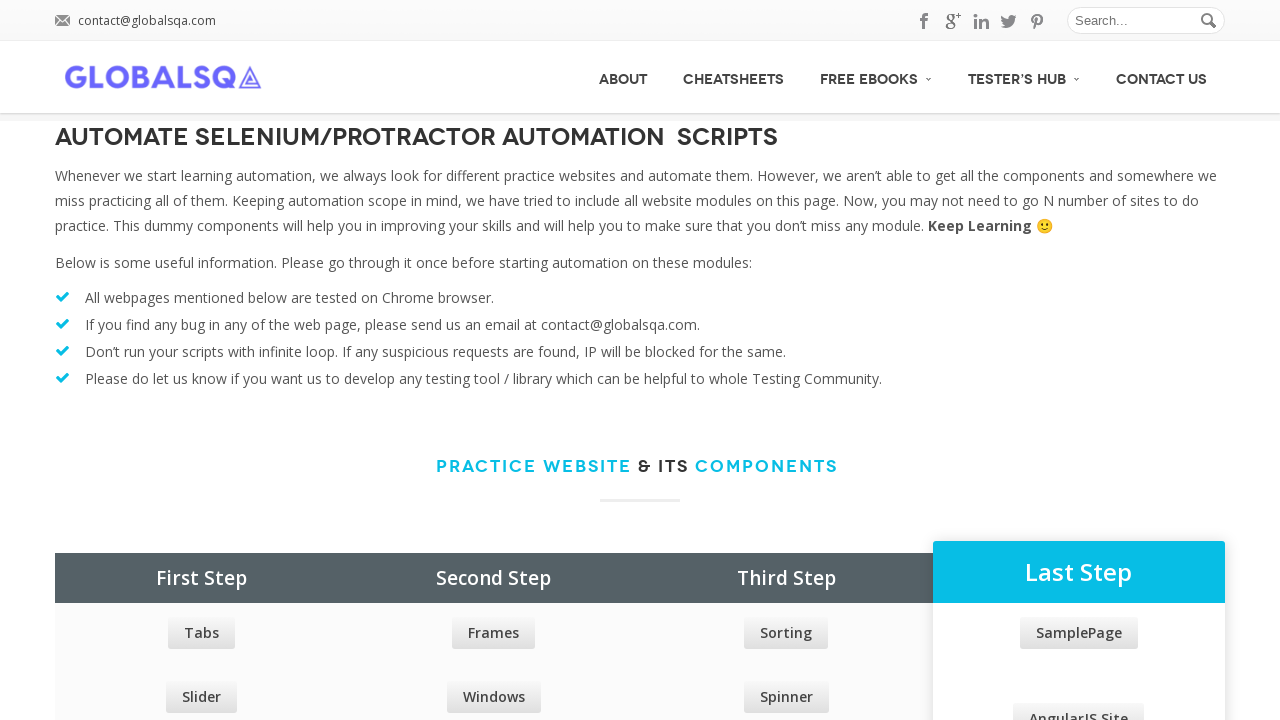

Located the second menu option
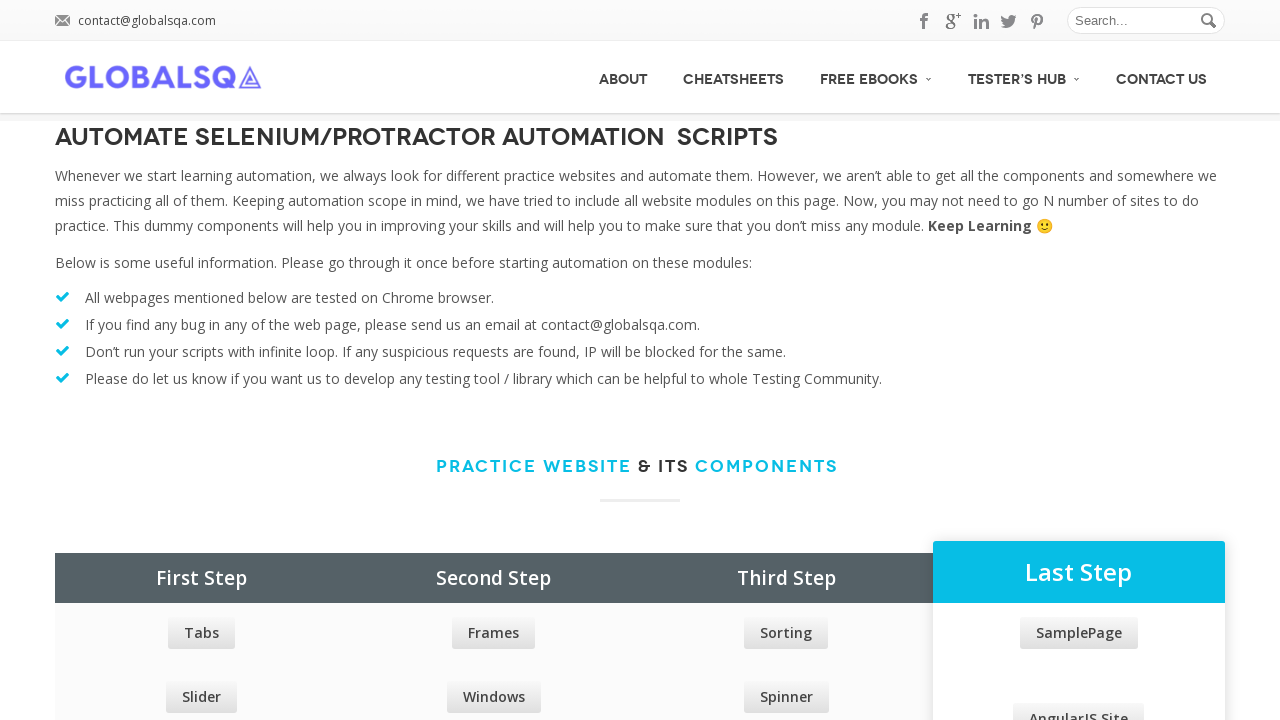

Hovered over the second menu option at (734, 77) on xpath=//div[@id='menu']/ul/li/a >> nth=1
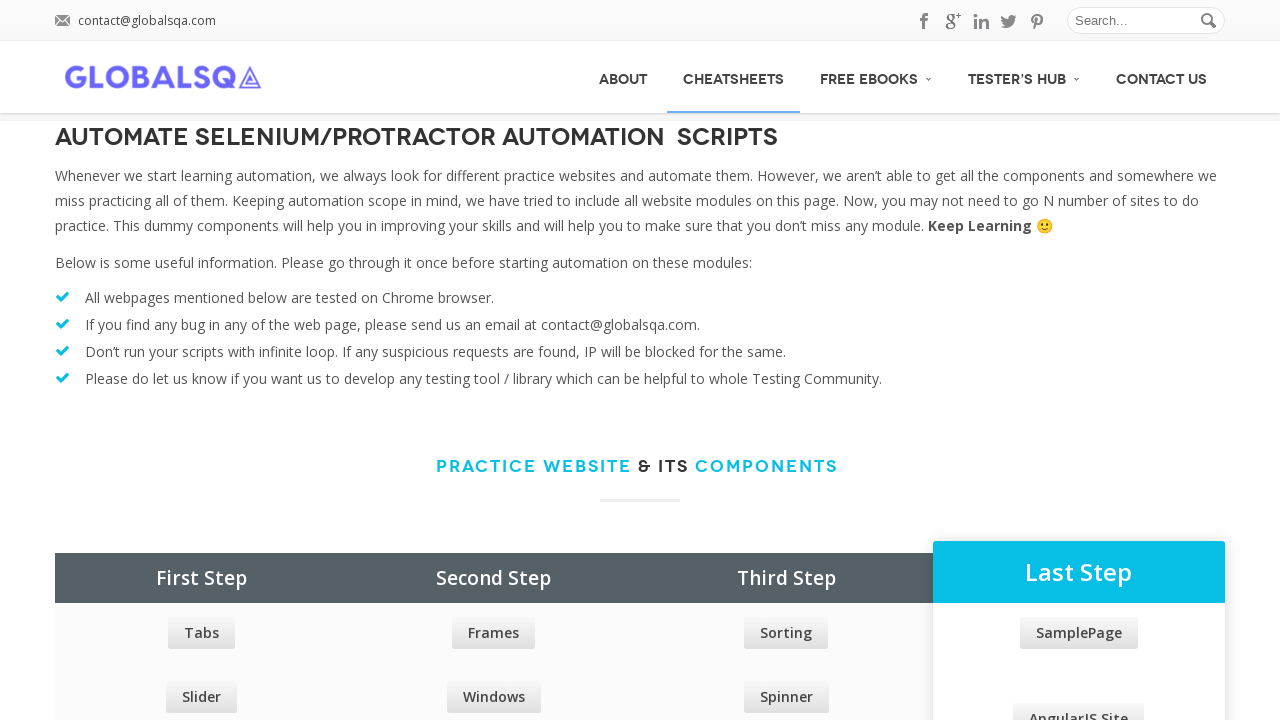

Right-clicked on the second menu option to open context menu at (734, 77) on xpath=//div[@id='menu']/ul/li/a >> nth=1
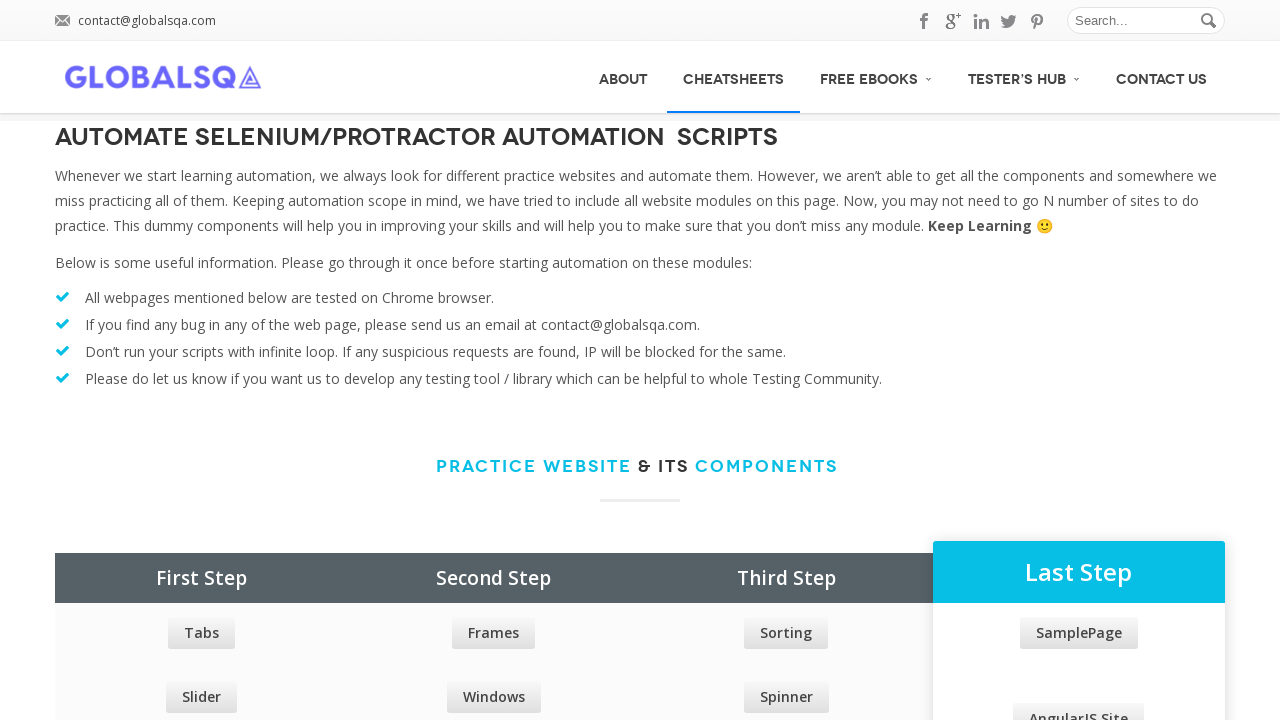

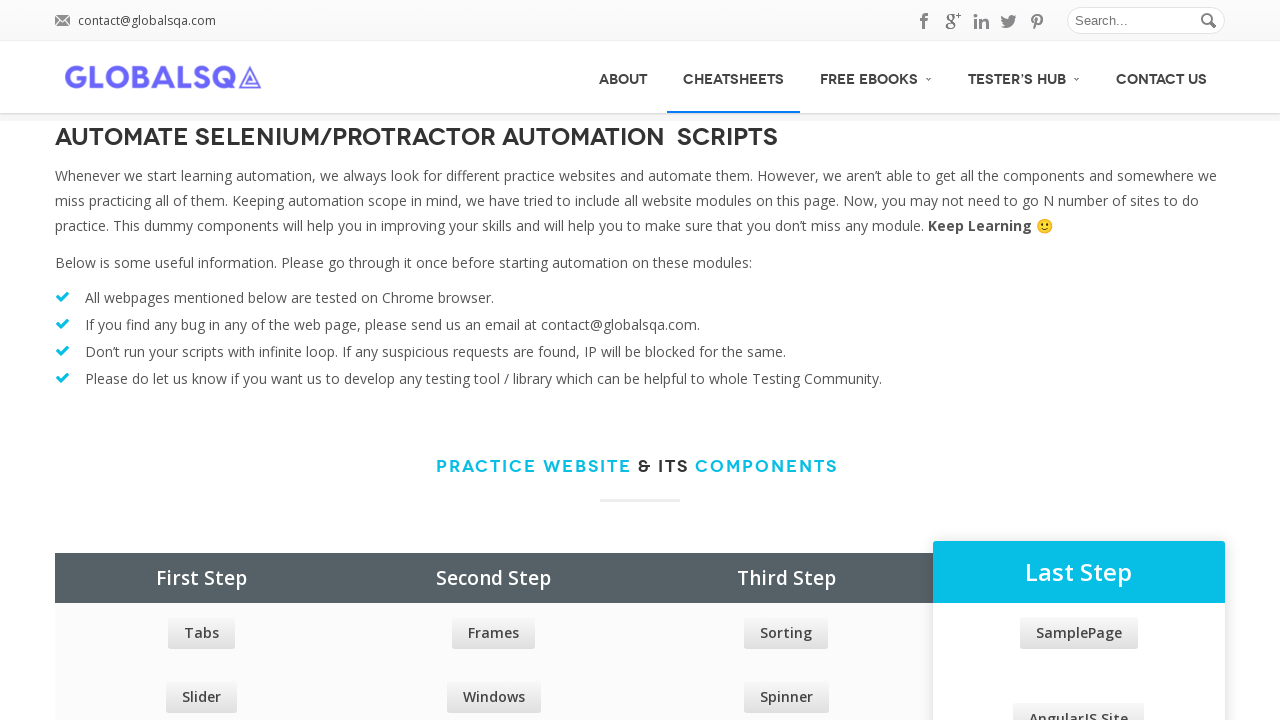